Navigates to JPL Space page and clicks the full image button to display the featured Mars image

Starting URL: https://data-class-jpl-space.s3.amazonaws.com/JPL_Space/index.html

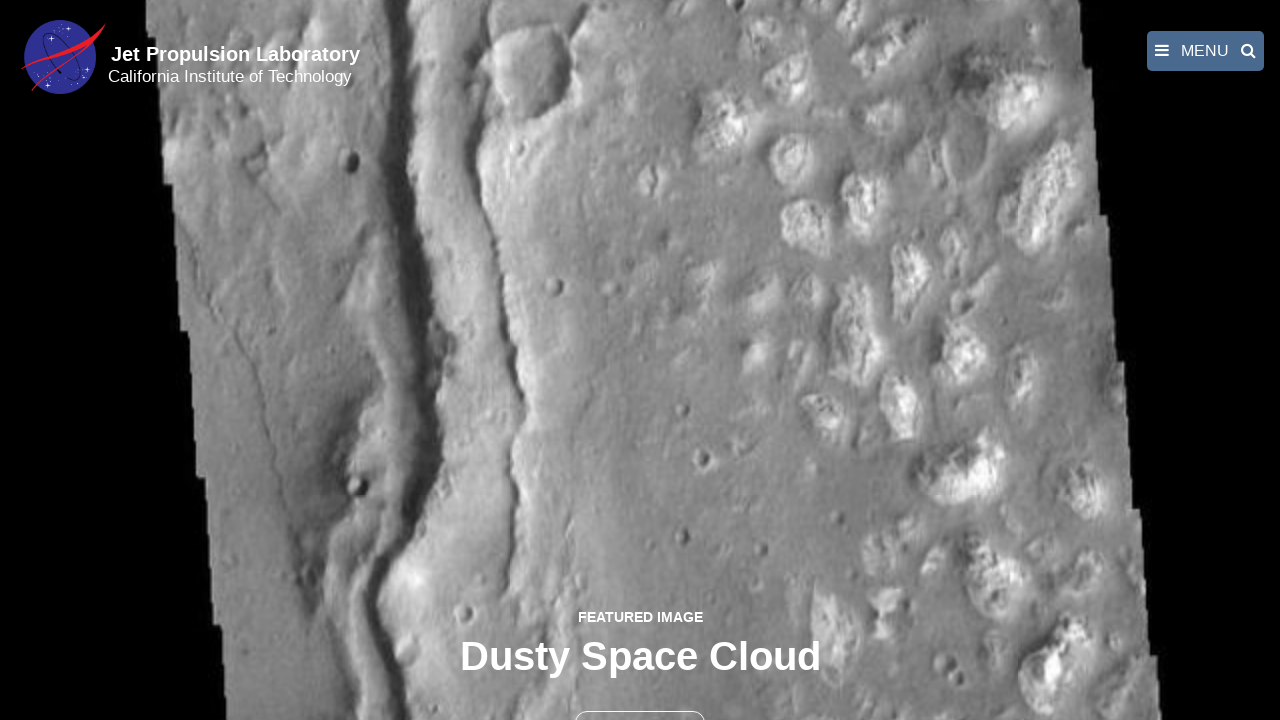

Navigated to JPL Space page
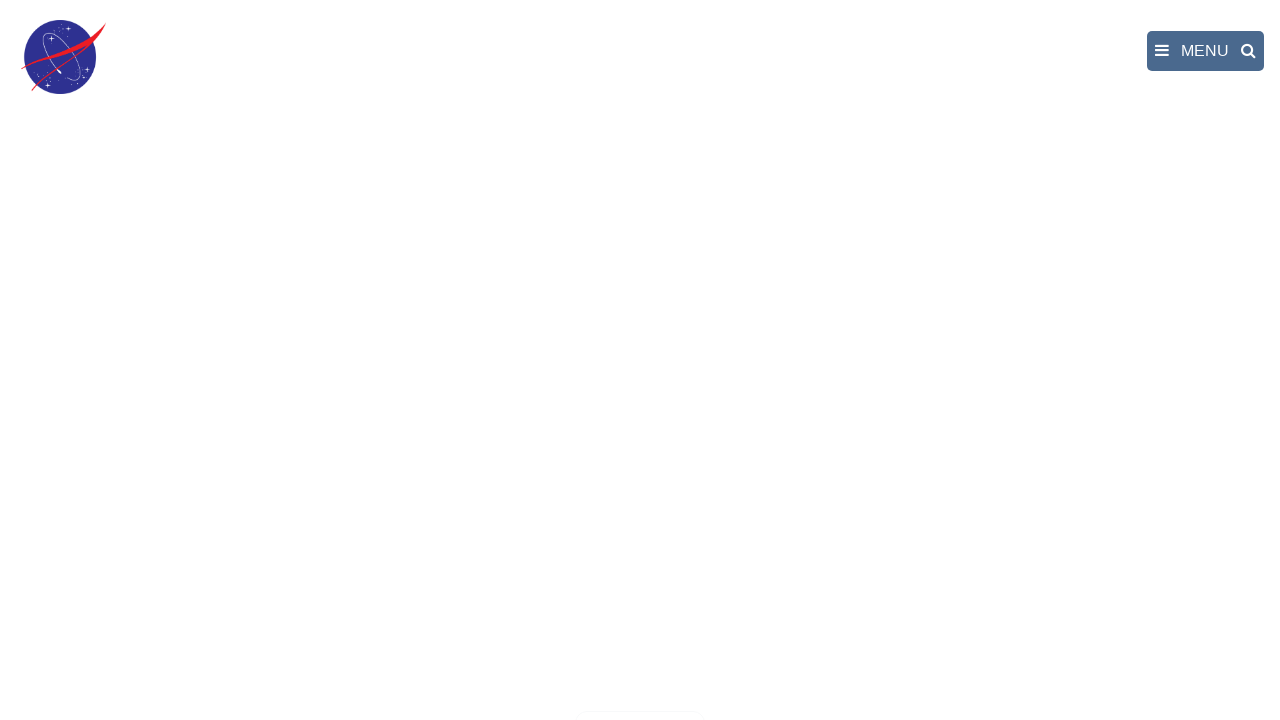

Clicked the full image button to display featured Mars image at (640, 699) on button >> nth=1
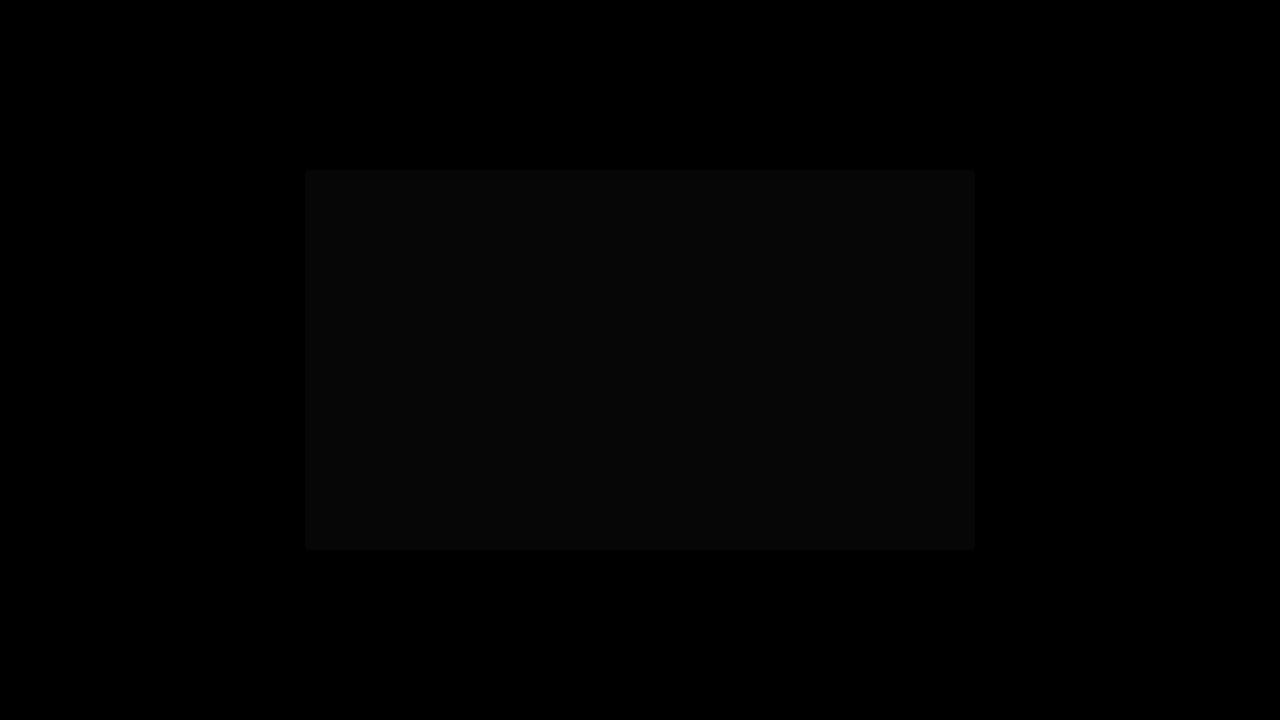

Full resolution featured image loaded and displayed
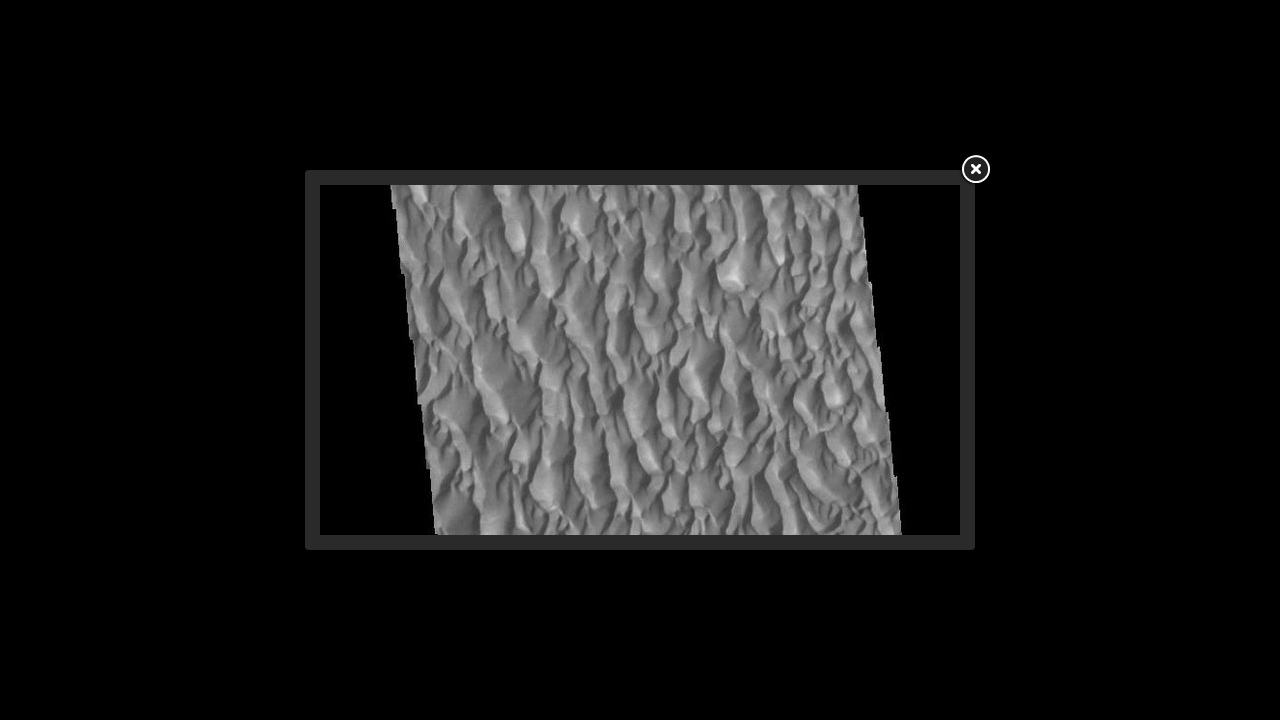

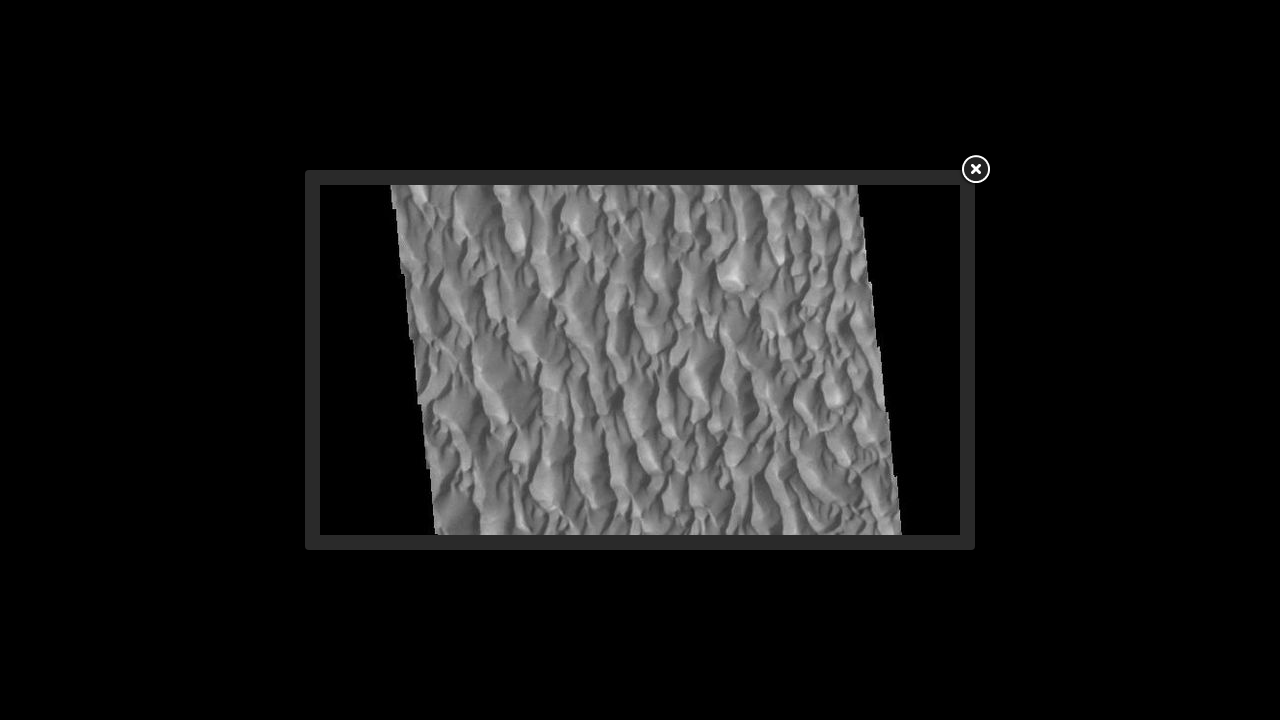